Tests the product search functionality by entering a keyword and verifying that search results are displayed with the keyword in the page title.

Starting URL: http://intershop5.skillbox.ru/product-category/catalog/

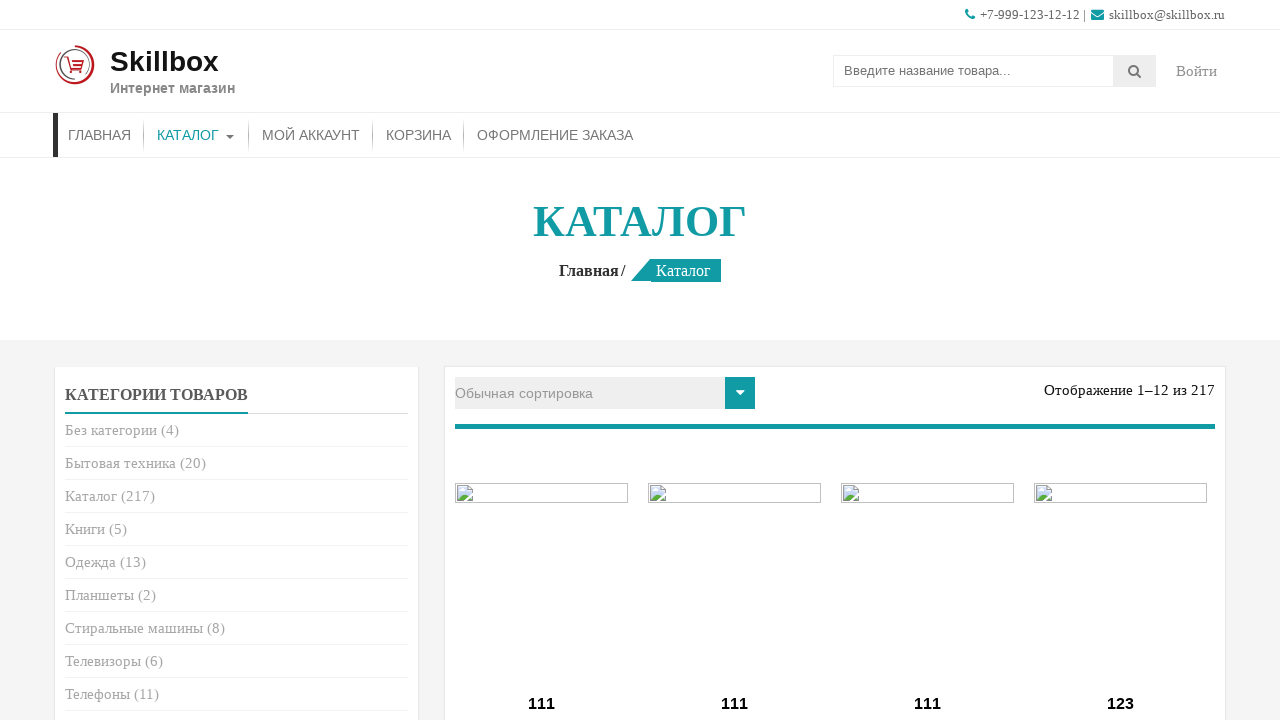

Refreshed the page
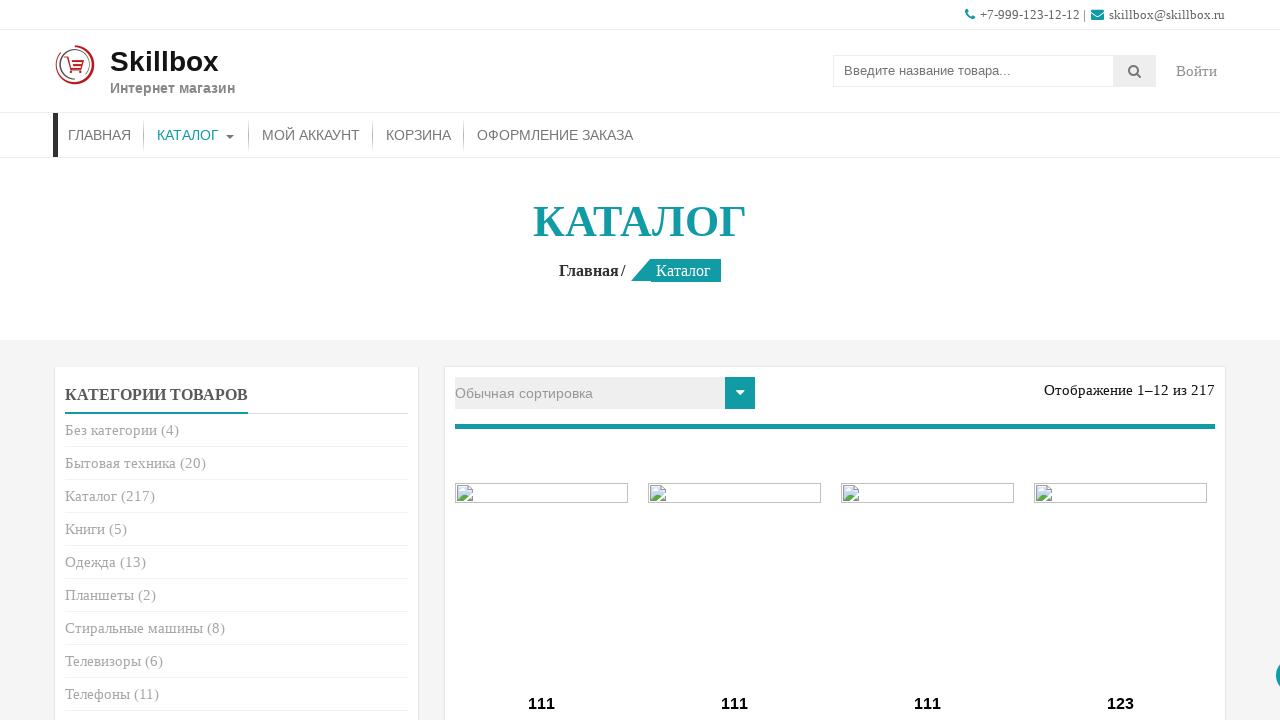

Filled search field with 'Apple' on input.search-field
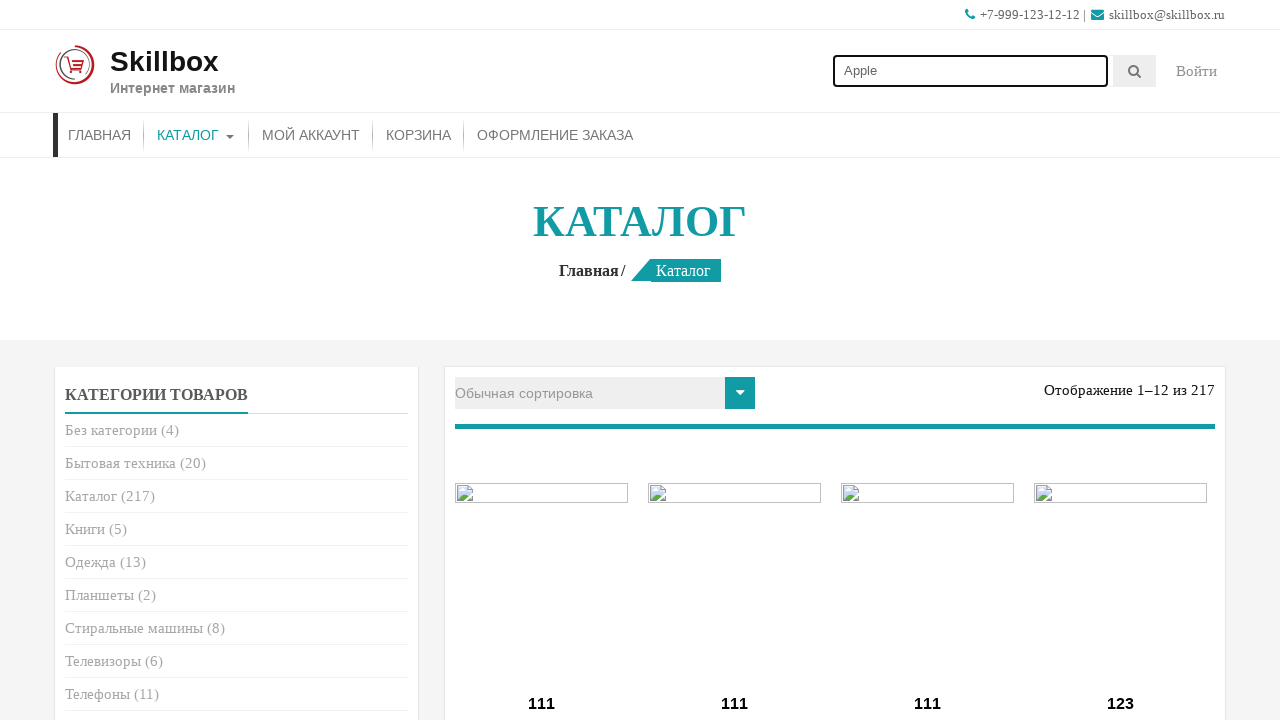

Submitted search by pressing Enter on input.search-field
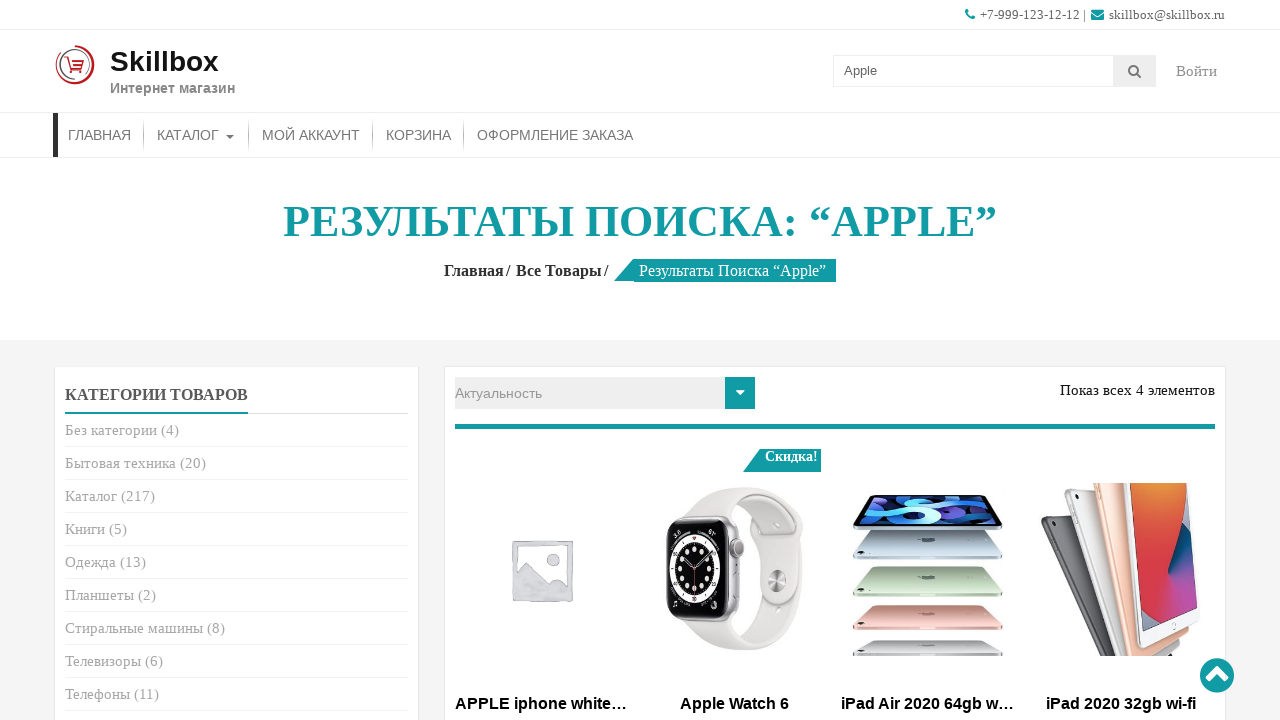

Search results loaded
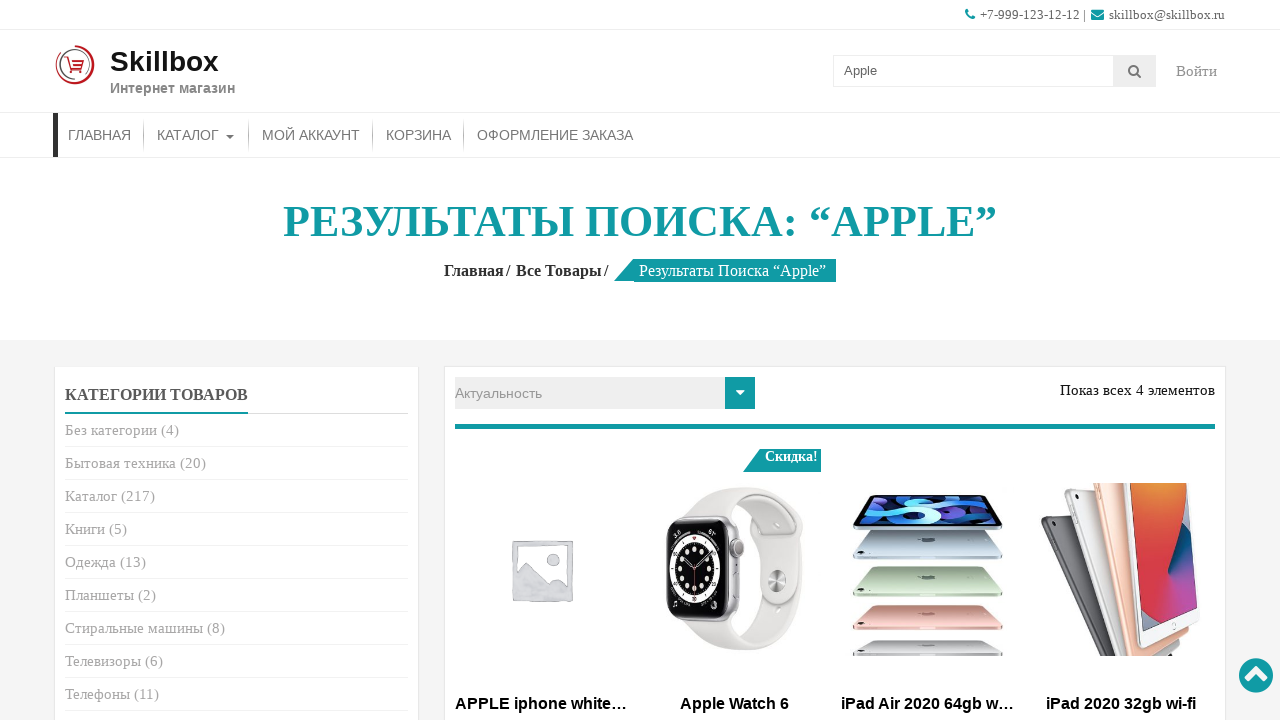

Retrieved page title text
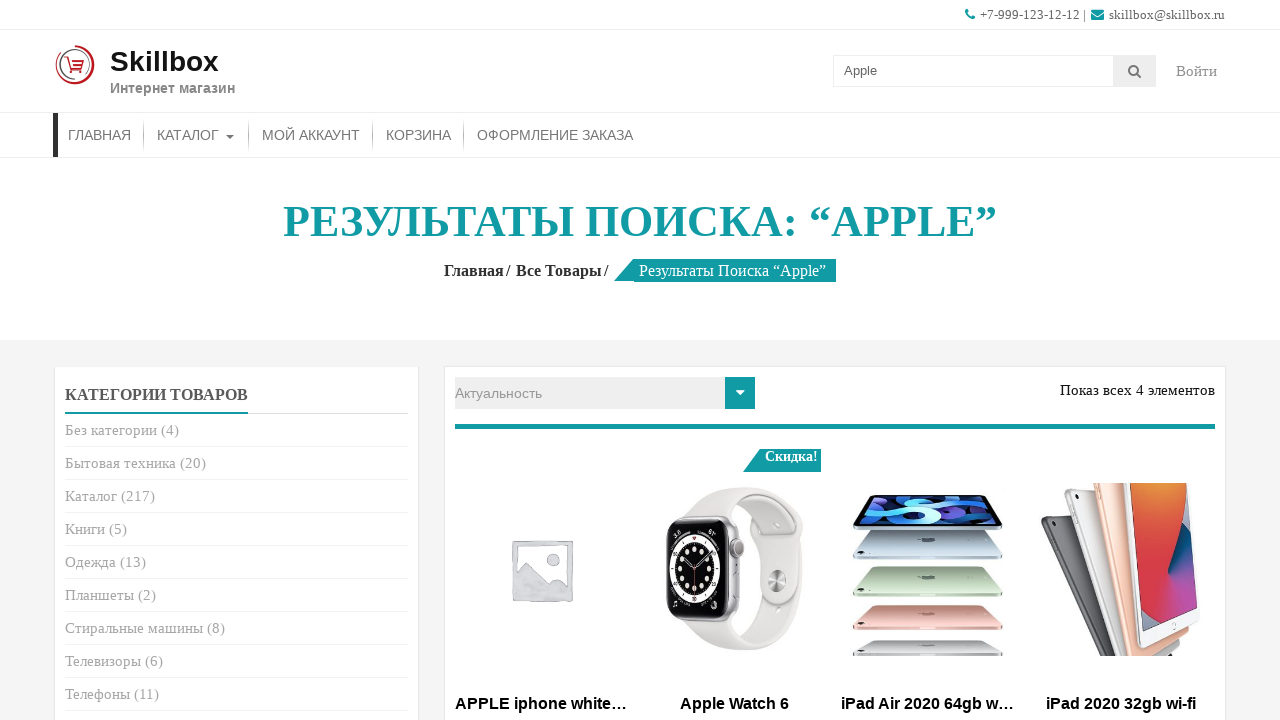

Verified page title contains 'apple' (search keyword validation passed)
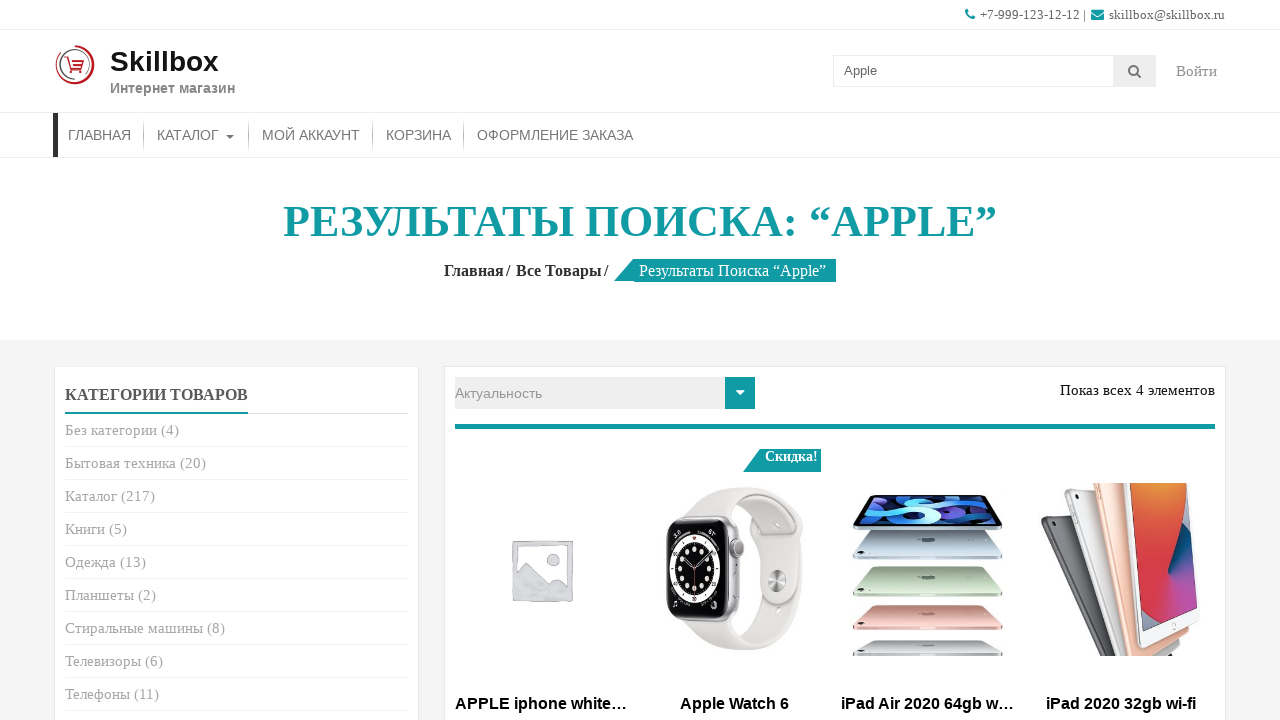

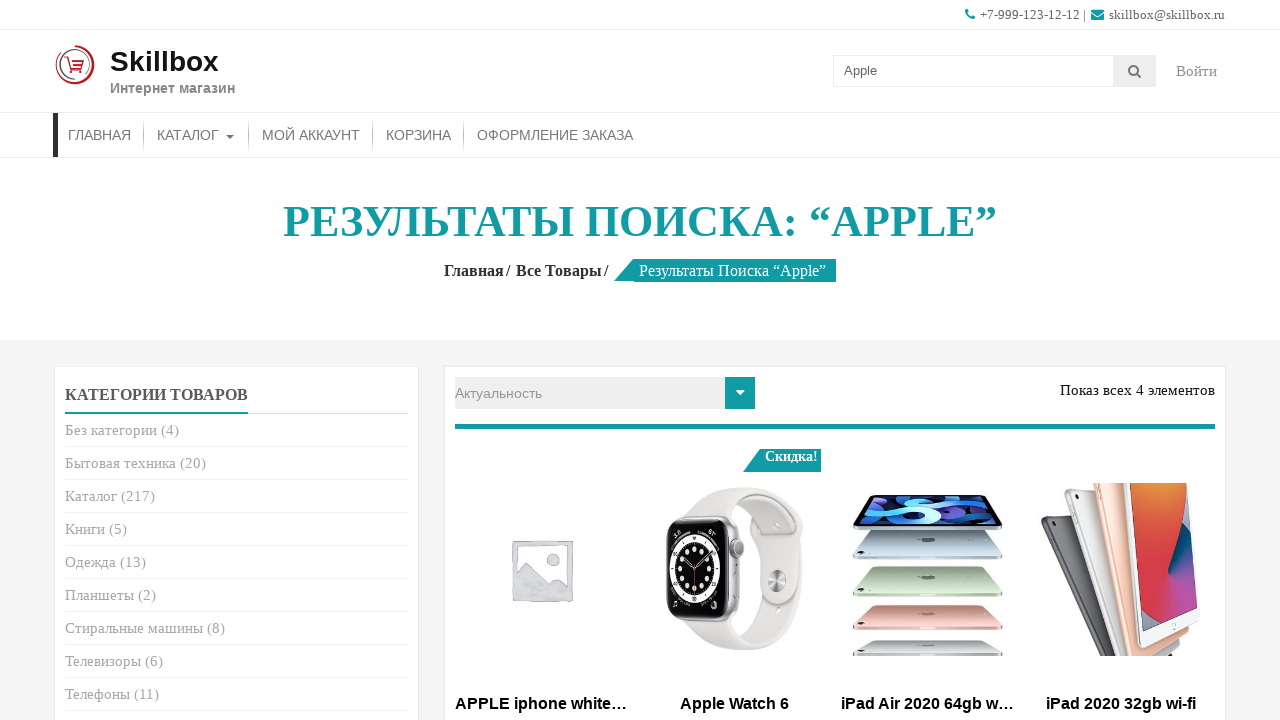